Tests a basic web form by filling a text input field with a value and clicking the submit button, then verifying a message appears

Starting URL: https://www.selenium.dev/selenium/web/web-form.html

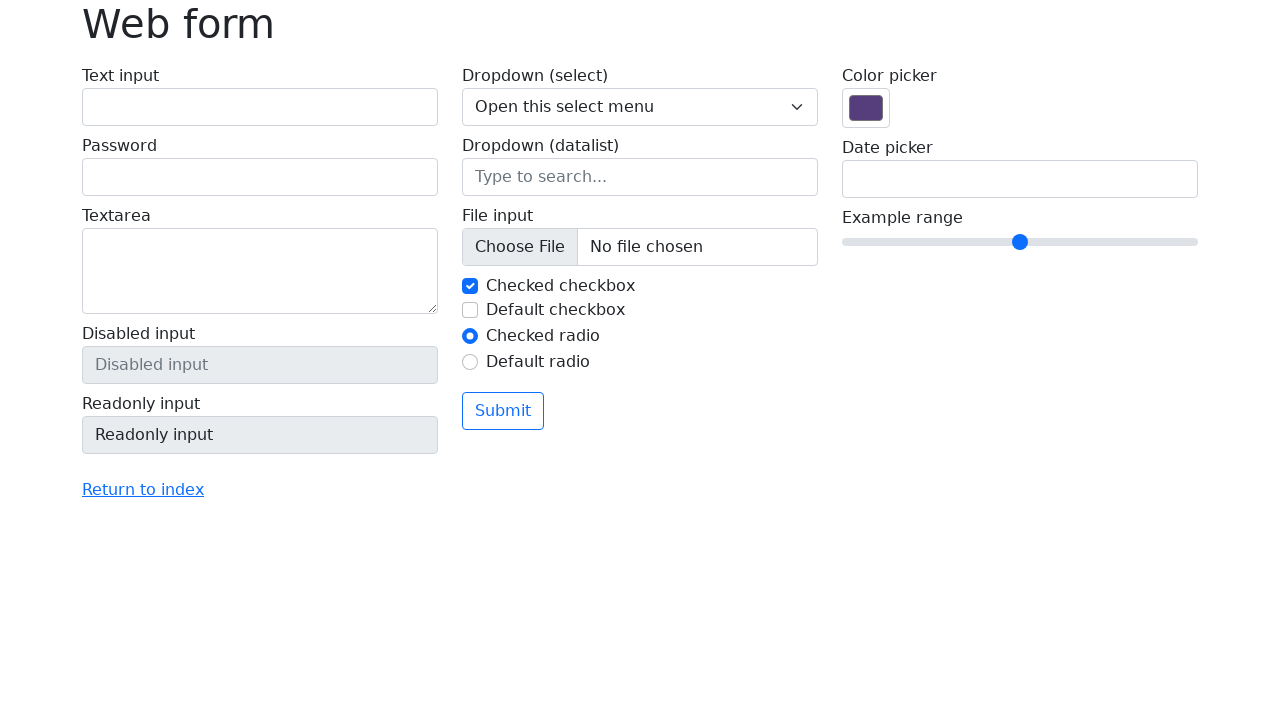

Filled text input field with 'Selenium' on input[name='my-text']
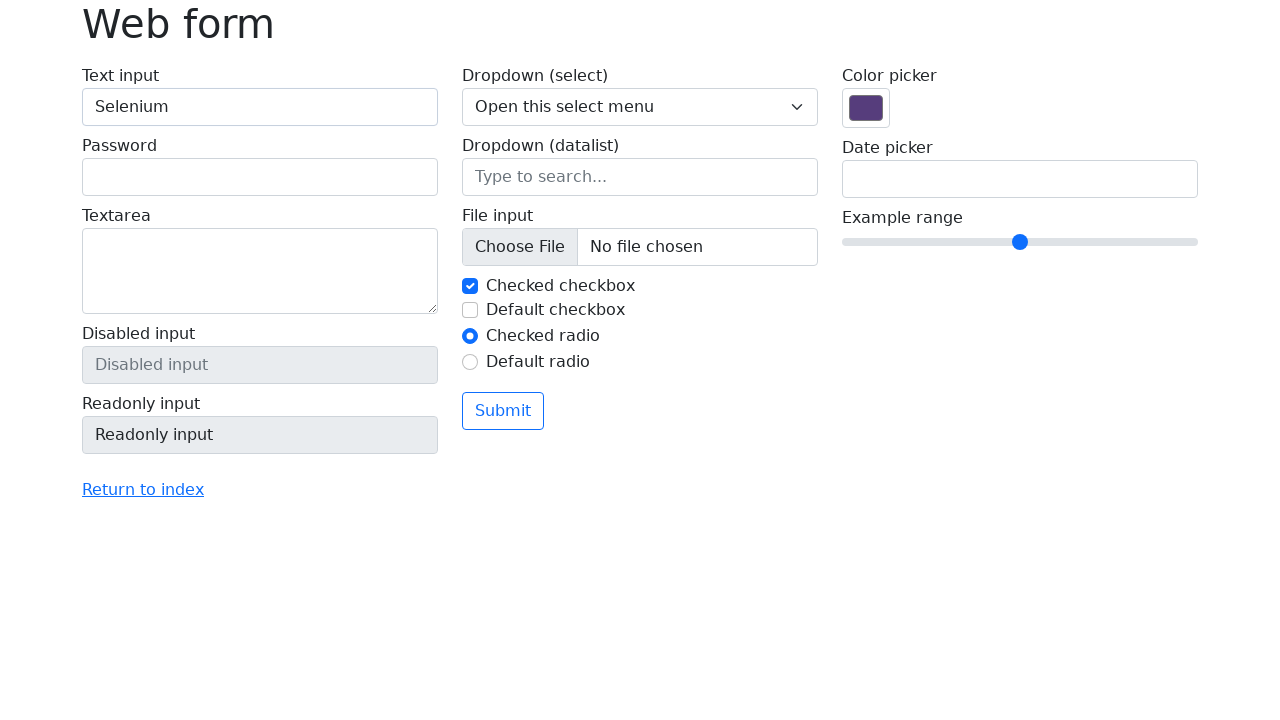

Clicked the submit button at (503, 411) on button
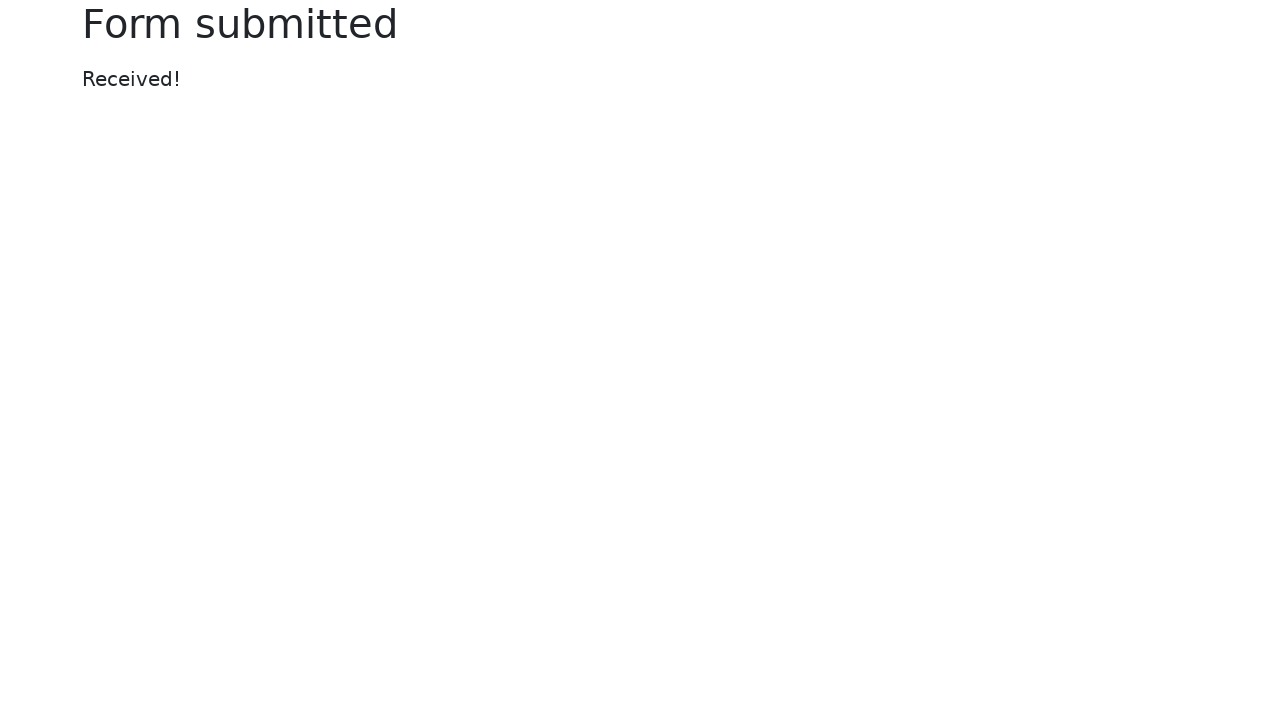

Confirmation message appeared
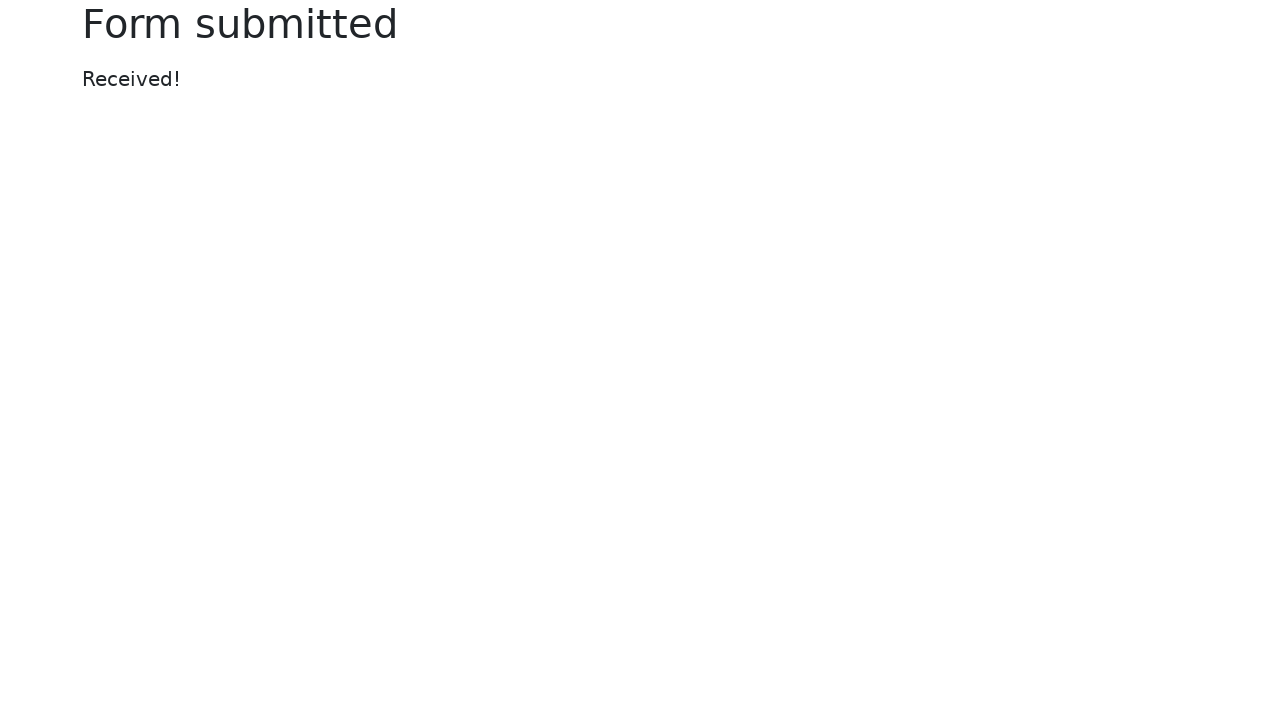

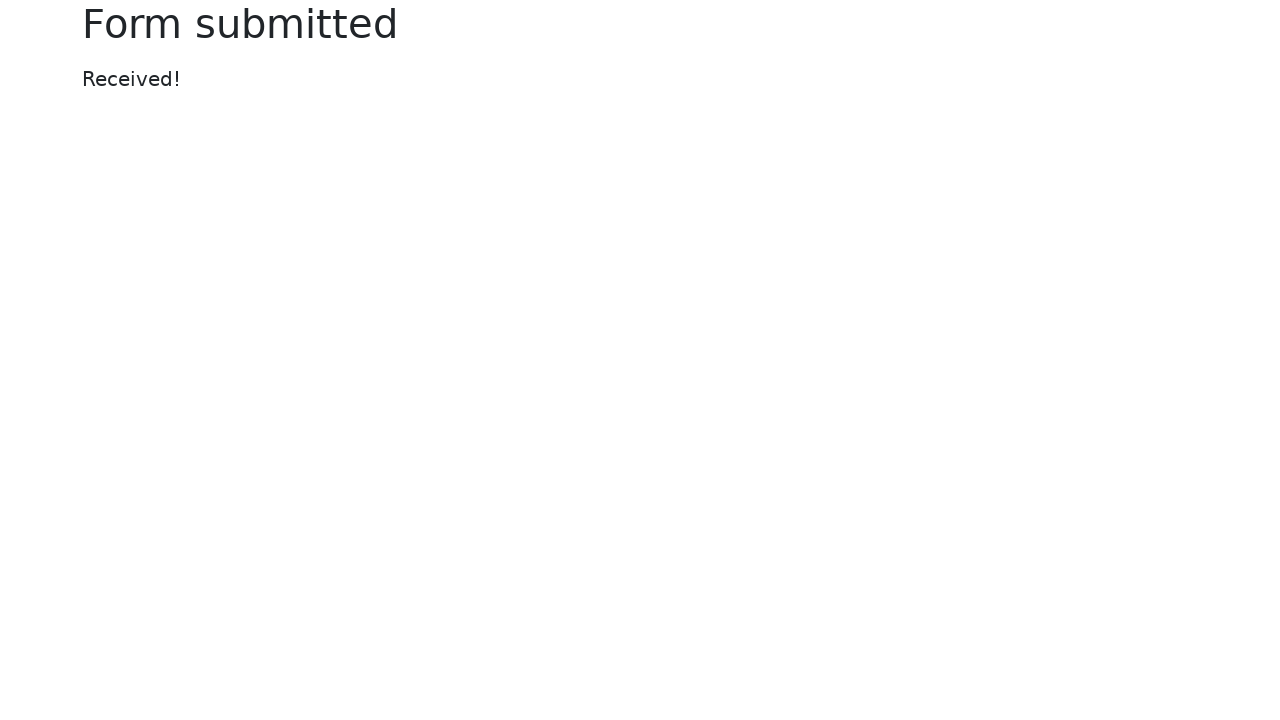